Tests new tab/window handling by clicking a link that opens a new tab, switching to it, verifying content, and switching back

Starting URL: https://rahulshettyacademy.com/AutomationPractice/

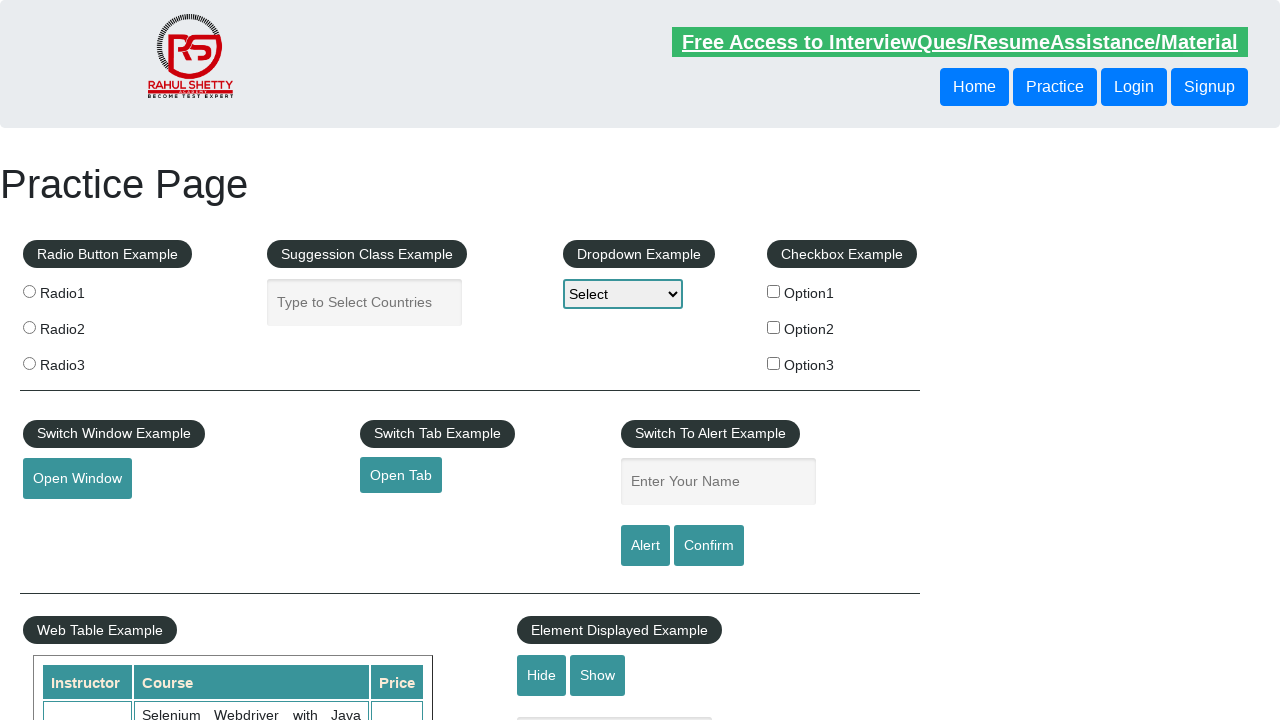

Clicked open tab button to trigger new tab opening at (401, 475) on #opentab
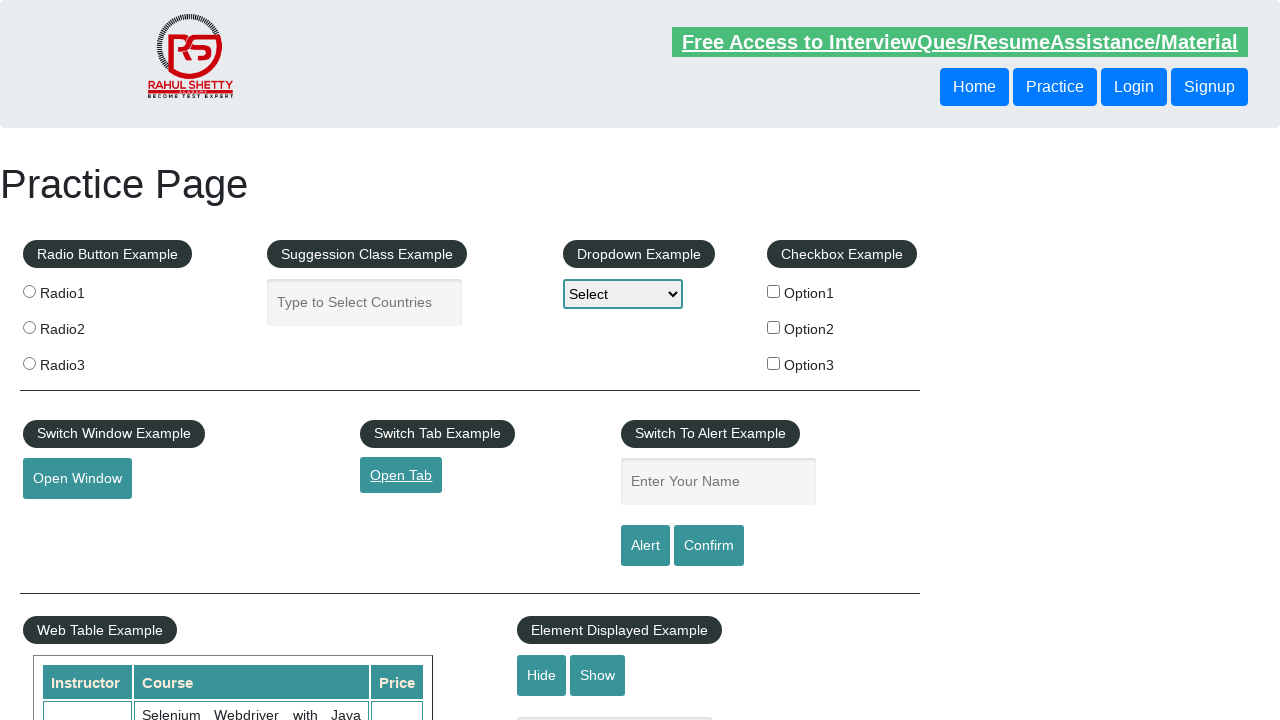

New page/tab was opened and captured
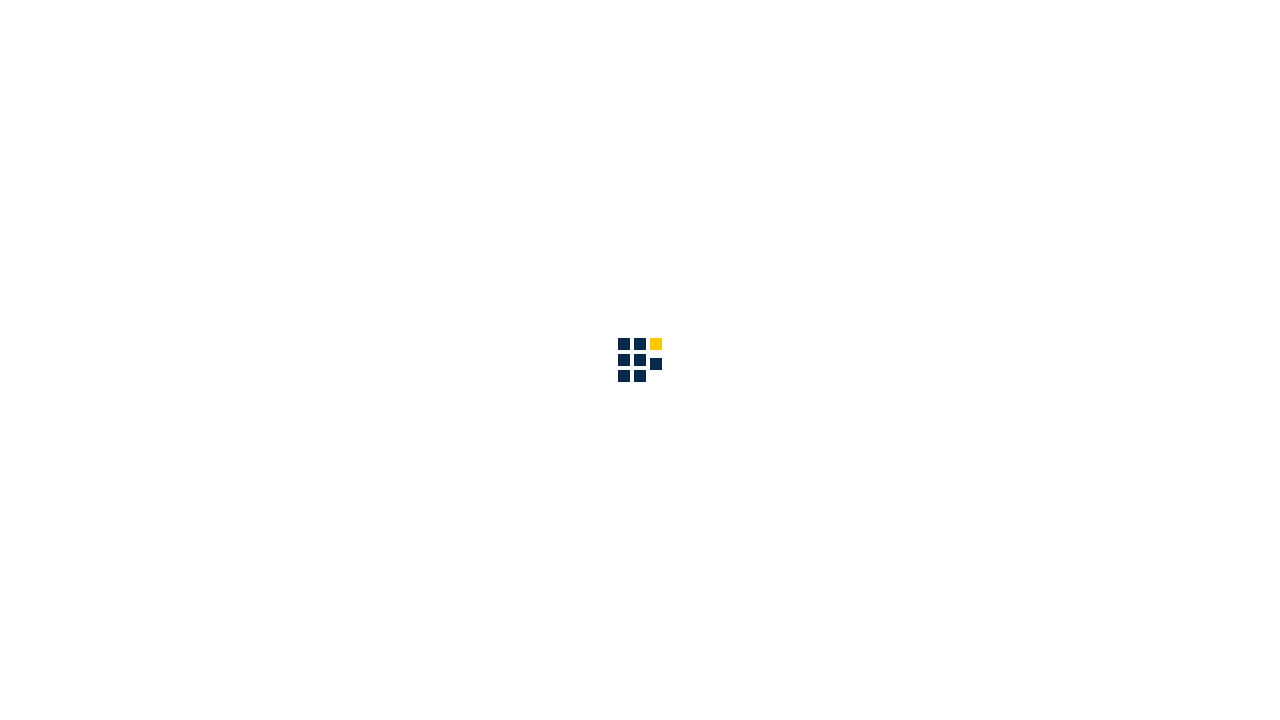

New page finished loading
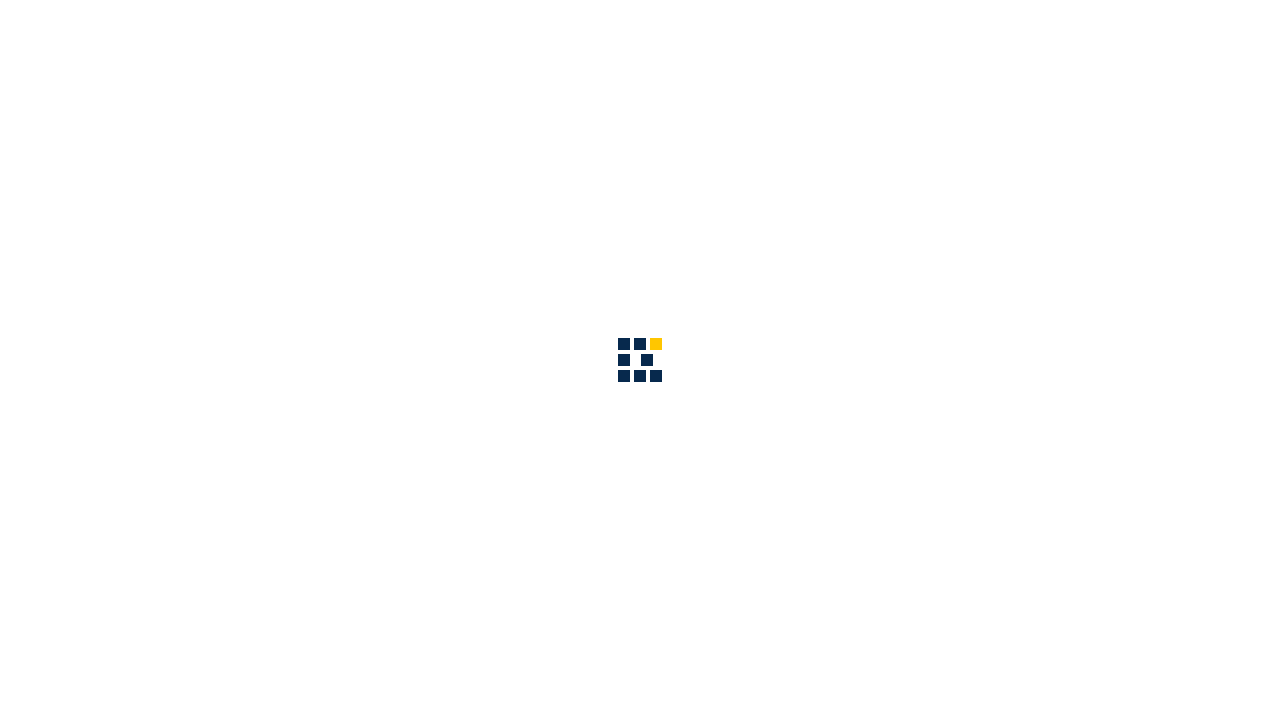

Waited 3 seconds for new page content to fully render
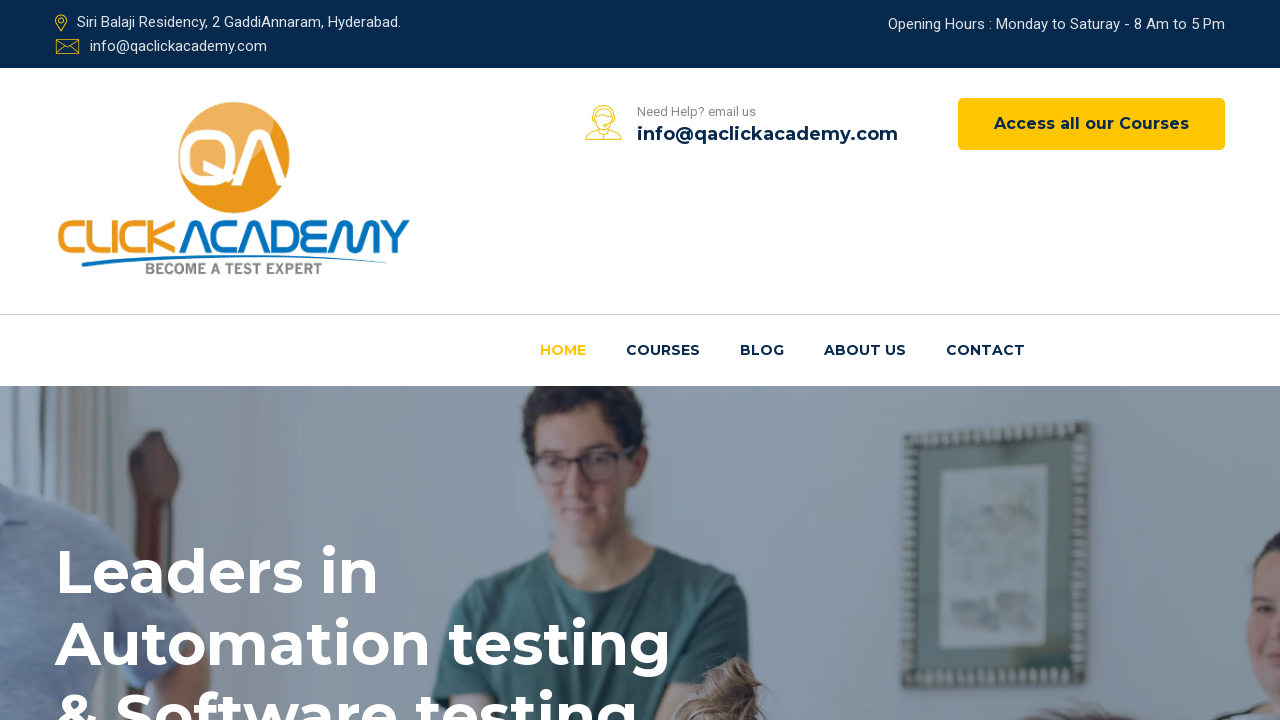

Verified 'Access all our Courses' element is visible on new page
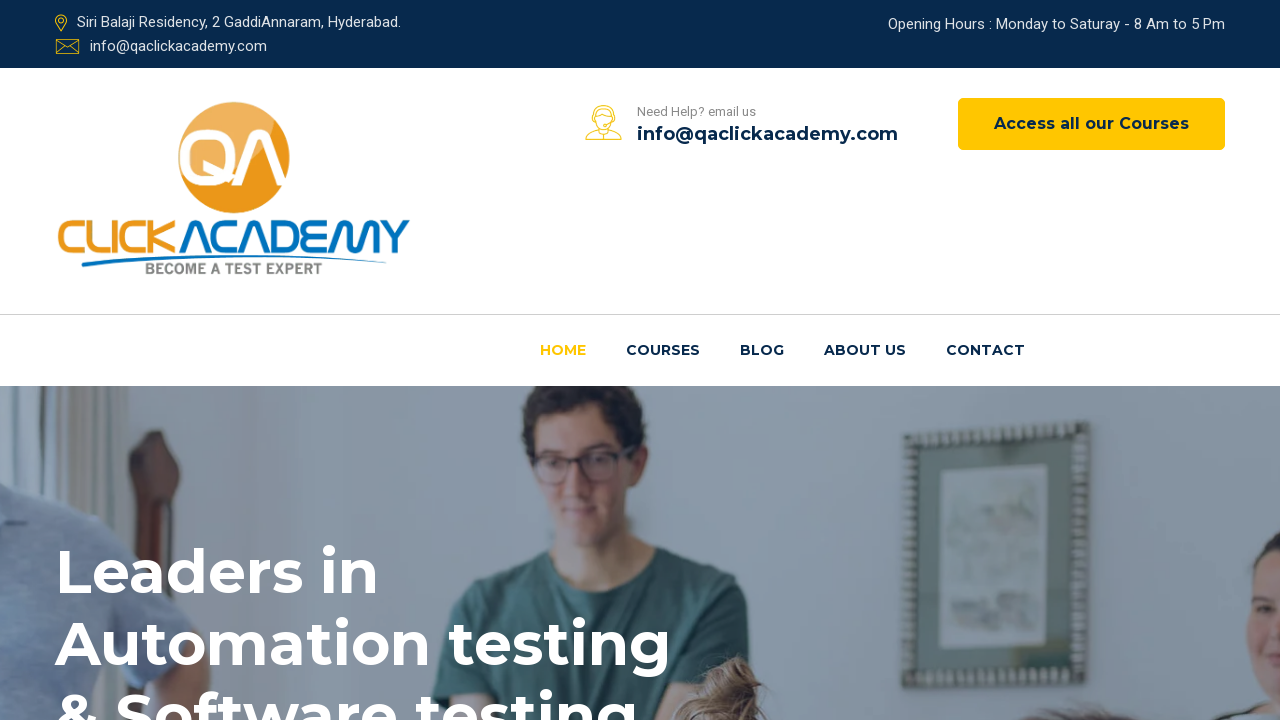

Closed the new tab
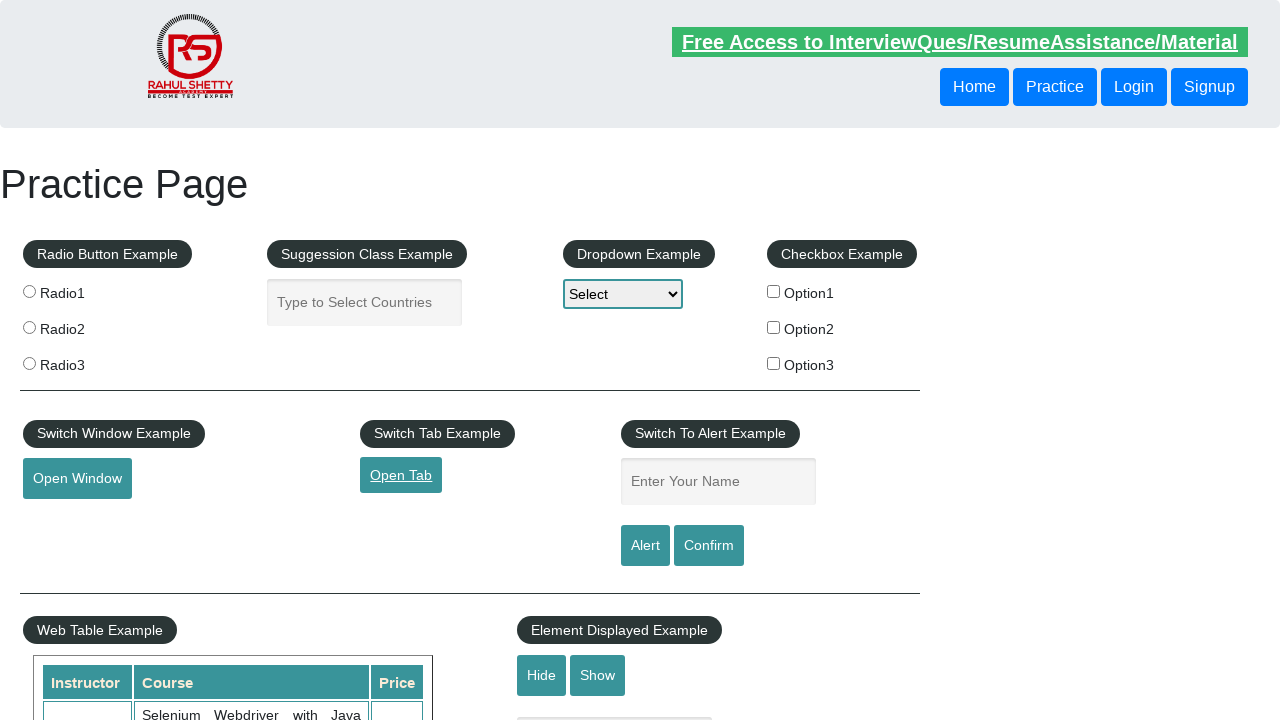

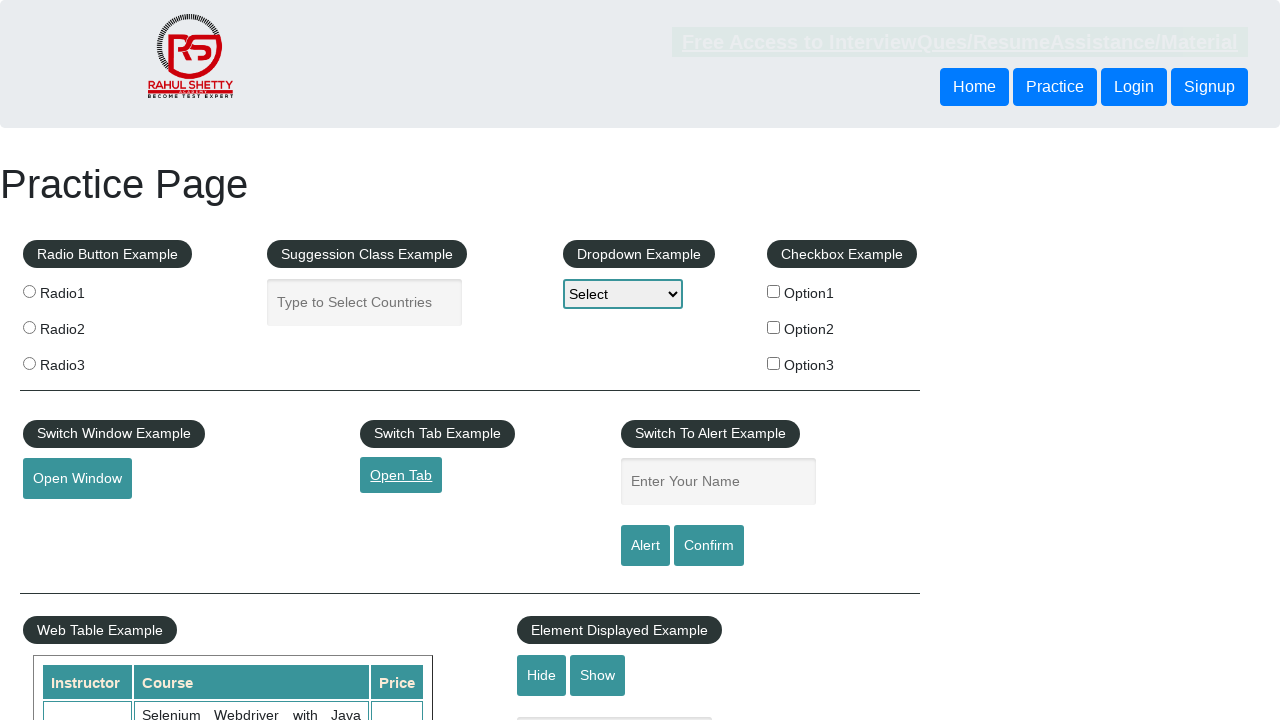